Tests editing a todo item by double-clicking it, modifying the text, and pressing Enter to save.

Starting URL: https://demo.playwright.dev/todomvc

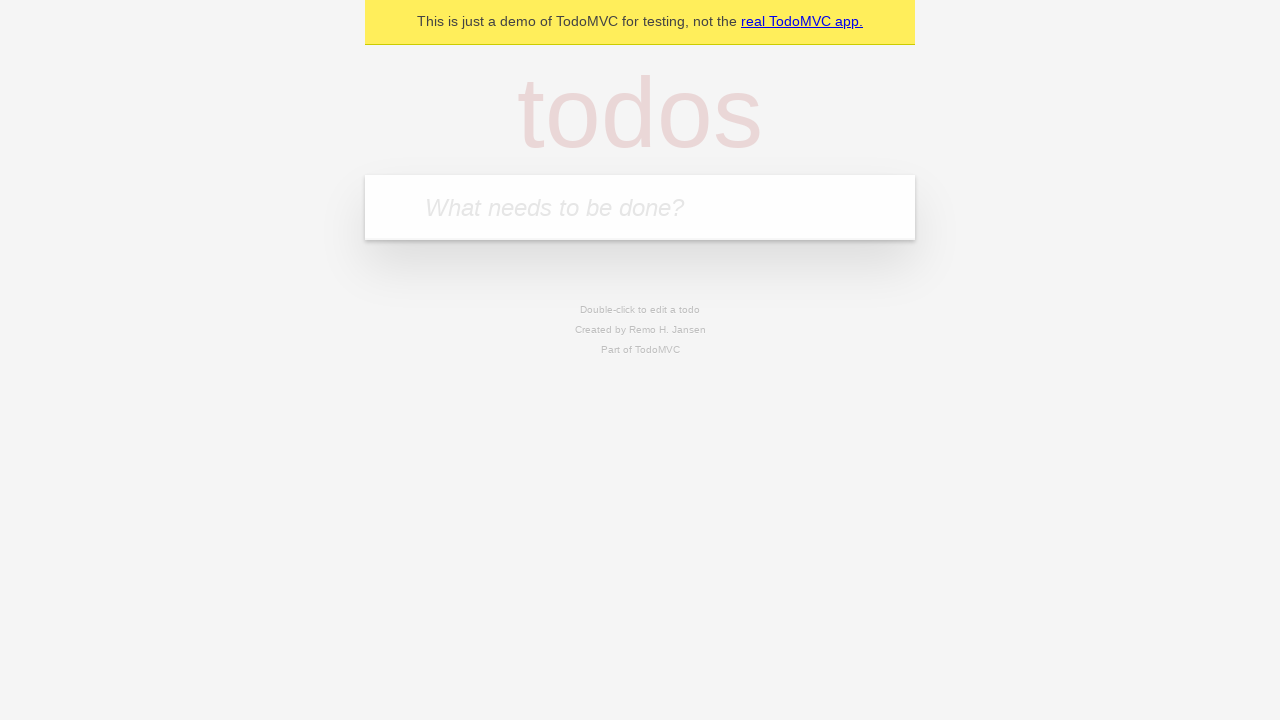

Filled todo input with 'buy some cheese' on internal:attr=[placeholder="What needs to be done?"i]
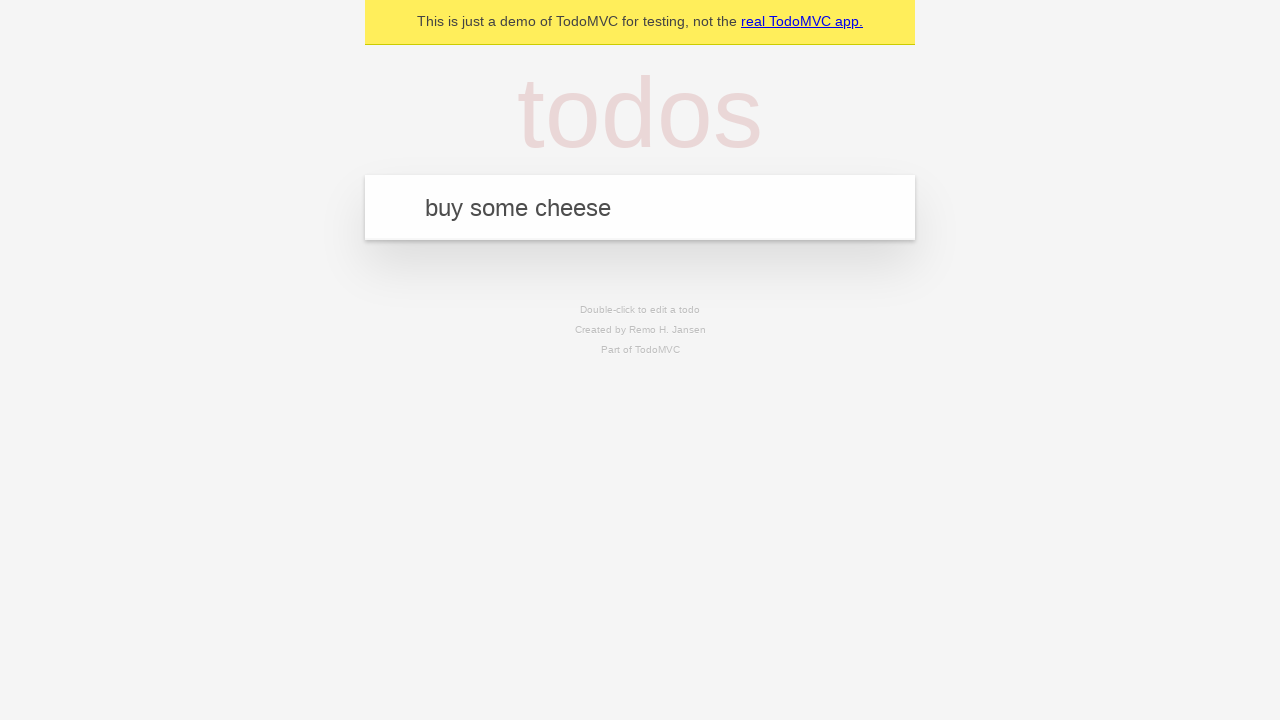

Pressed Enter to add first todo on internal:attr=[placeholder="What needs to be done?"i]
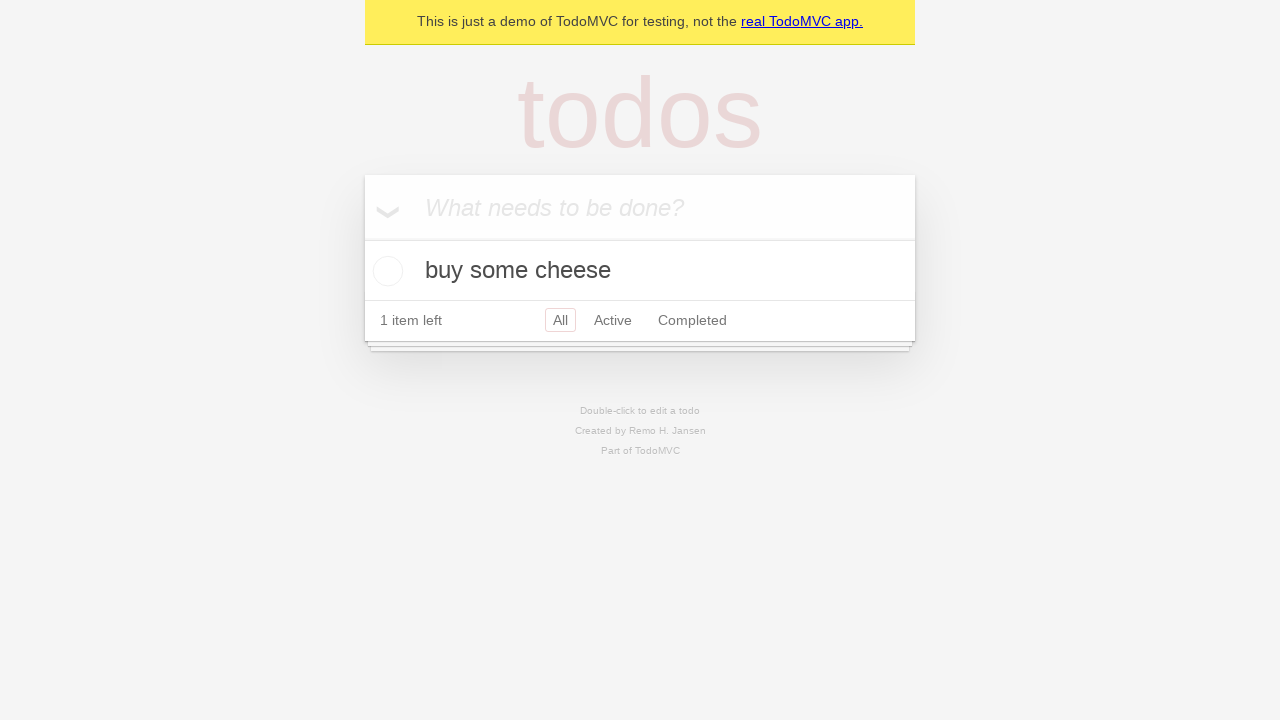

Filled todo input with 'feed the cat' on internal:attr=[placeholder="What needs to be done?"i]
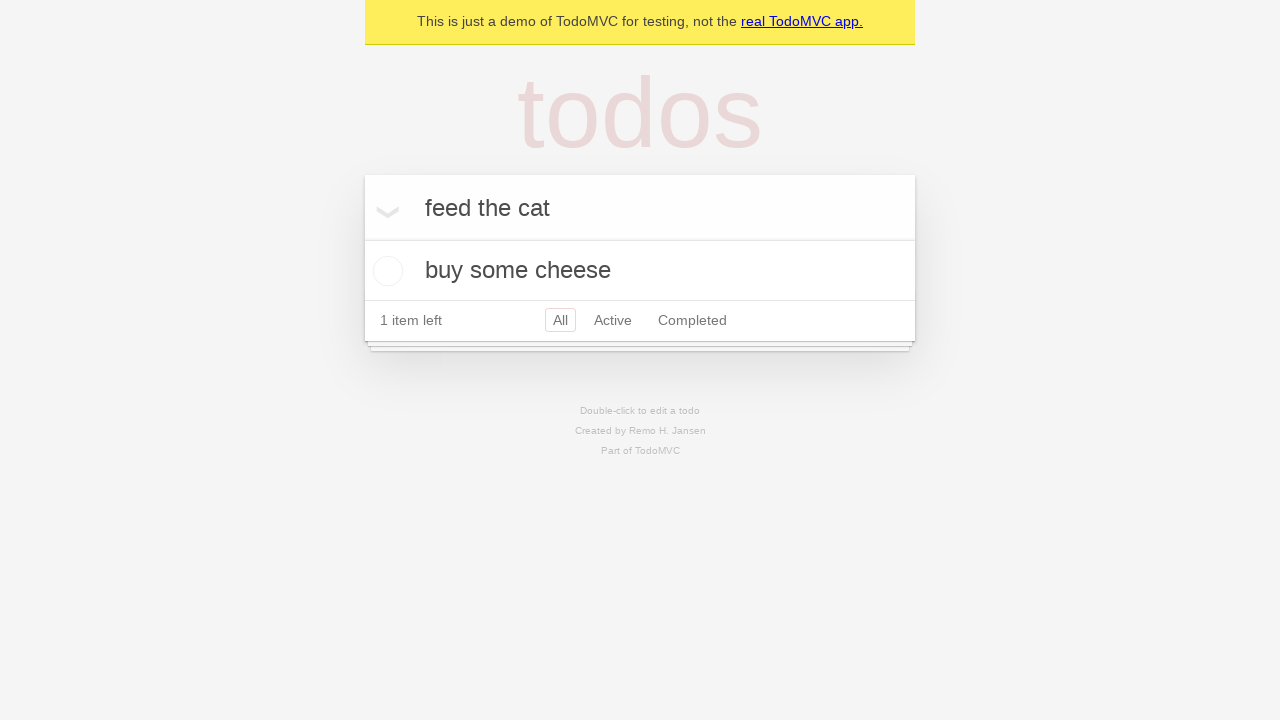

Pressed Enter to add second todo on internal:attr=[placeholder="What needs to be done?"i]
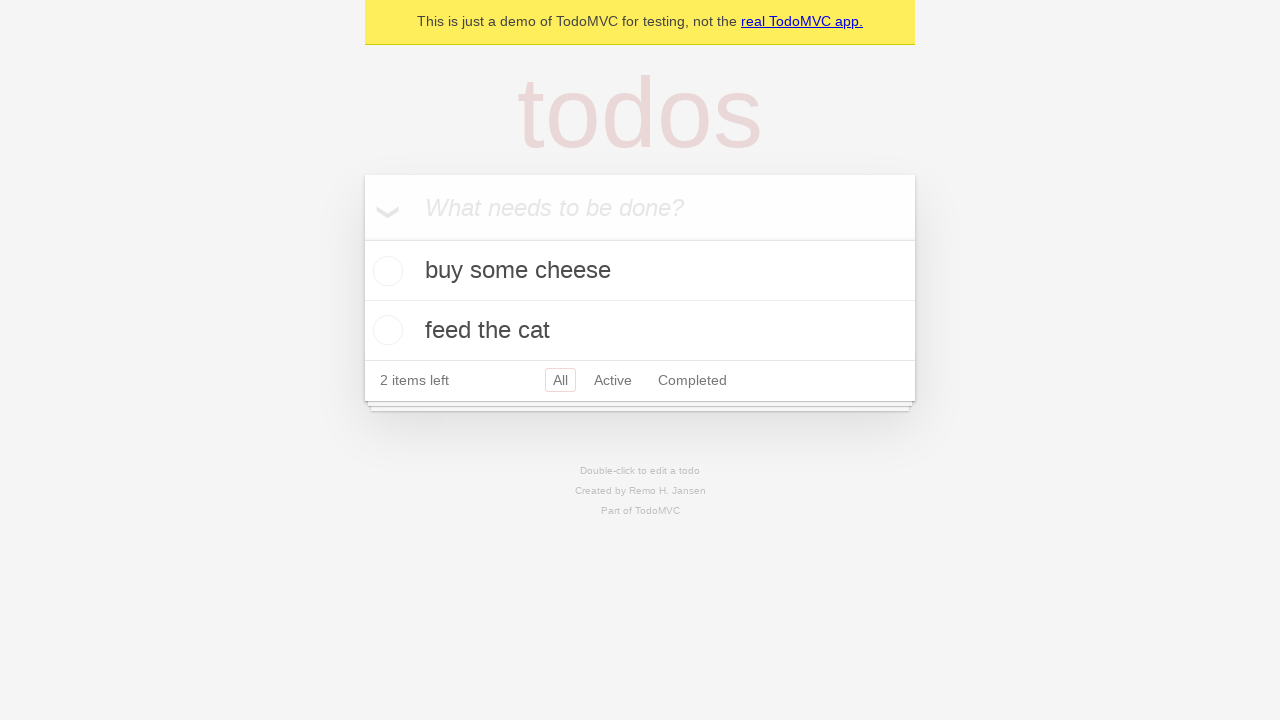

Filled todo input with 'book a doctors appointment' on internal:attr=[placeholder="What needs to be done?"i]
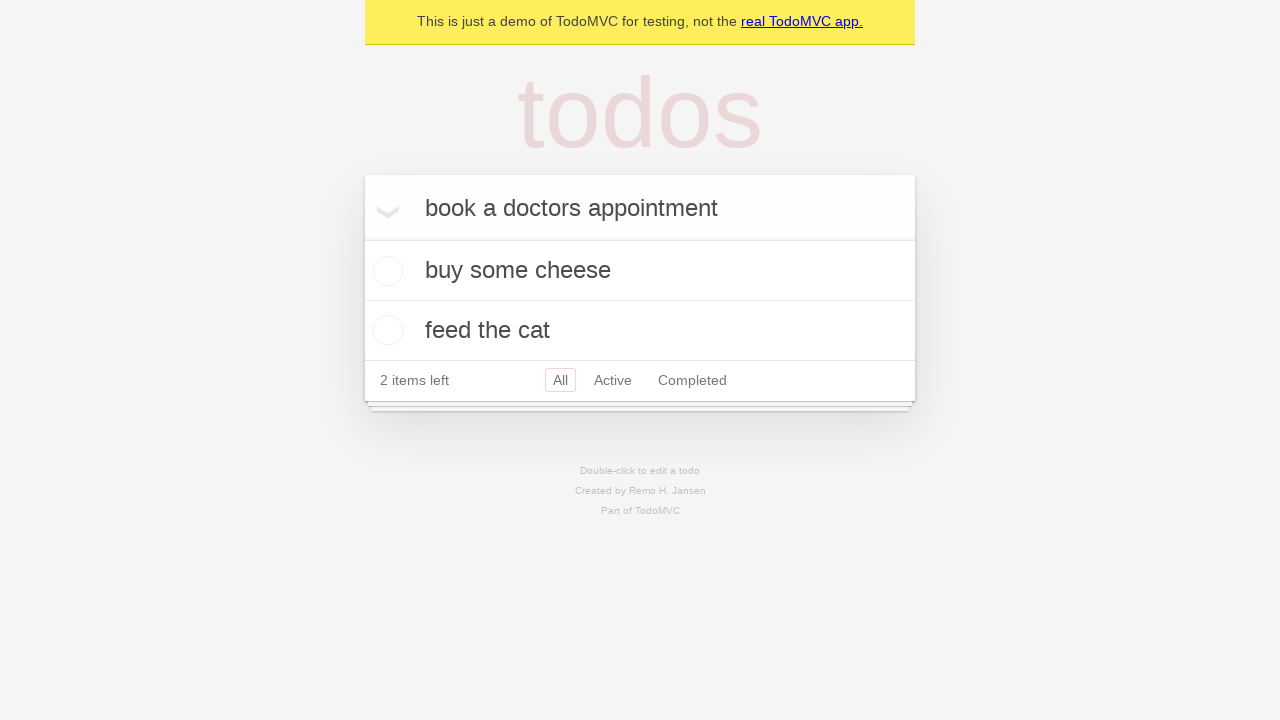

Pressed Enter to add third todo on internal:attr=[placeholder="What needs to be done?"i]
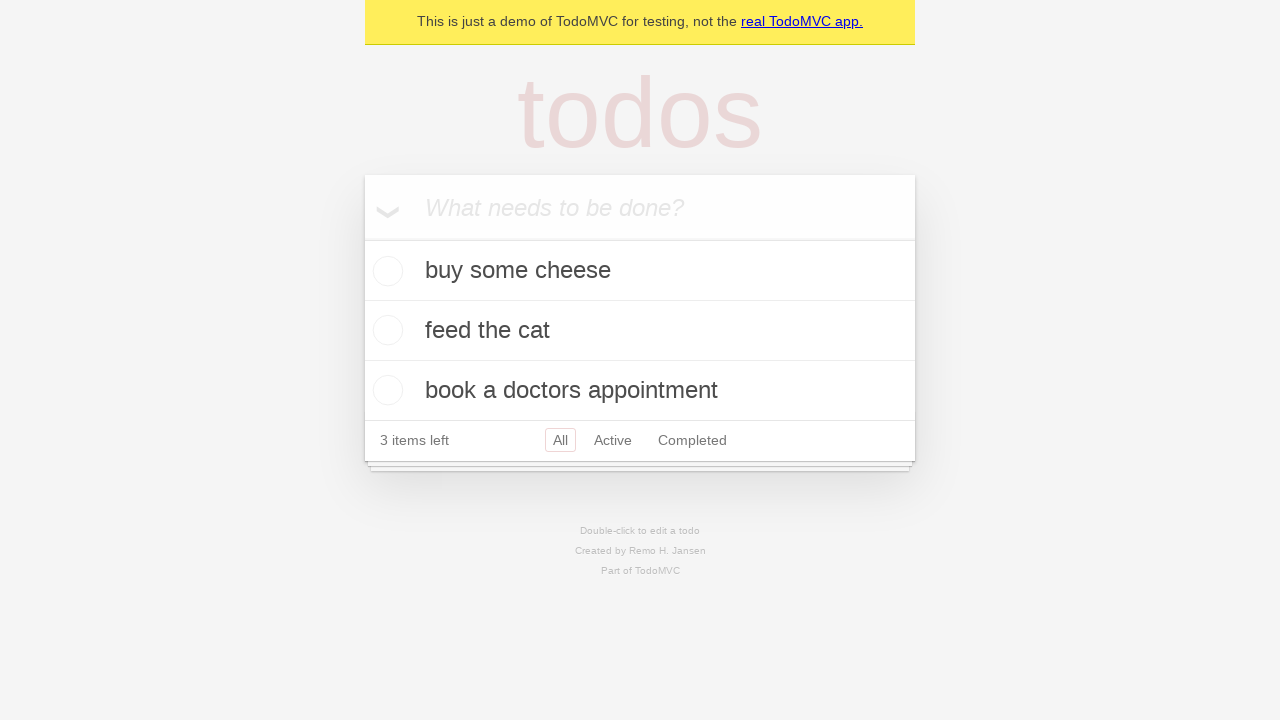

Double-clicked second todo item to enter edit mode at (640, 331) on internal:testid=[data-testid="todo-item"s] >> nth=1
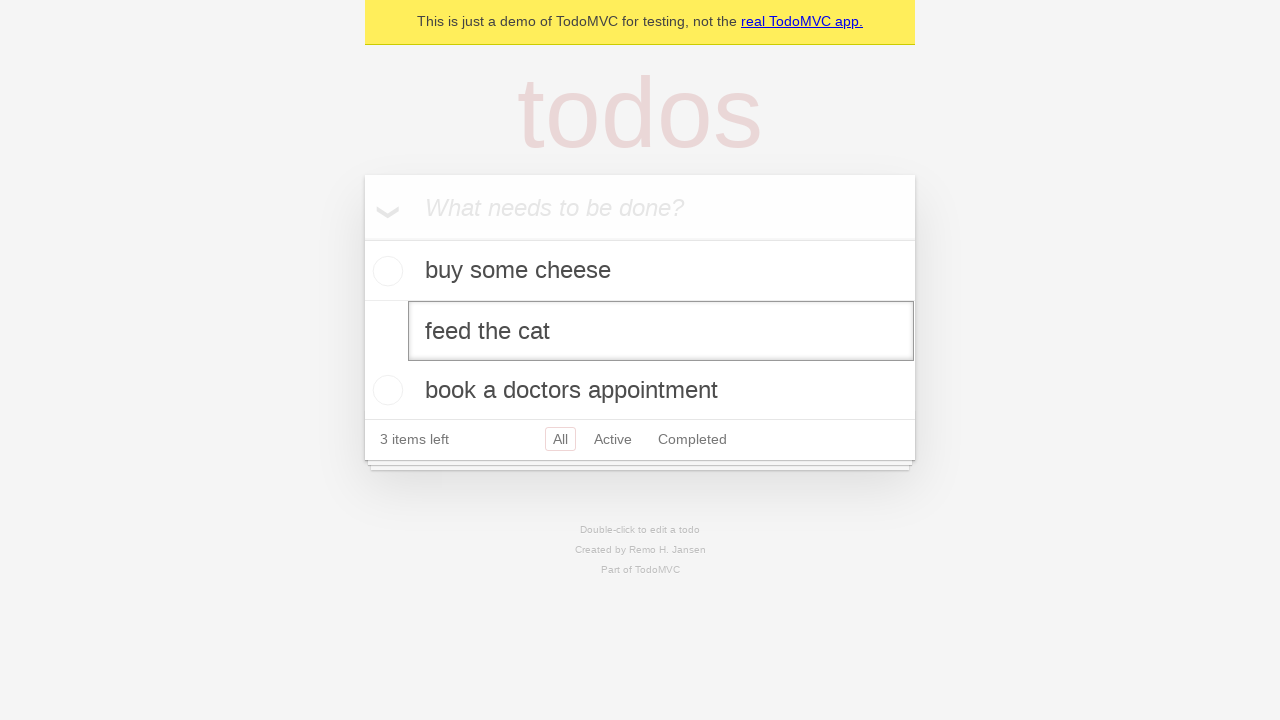

Filled edit textbox with 'buy some sausages' on internal:testid=[data-testid="todo-item"s] >> nth=1 >> internal:role=textbox[nam
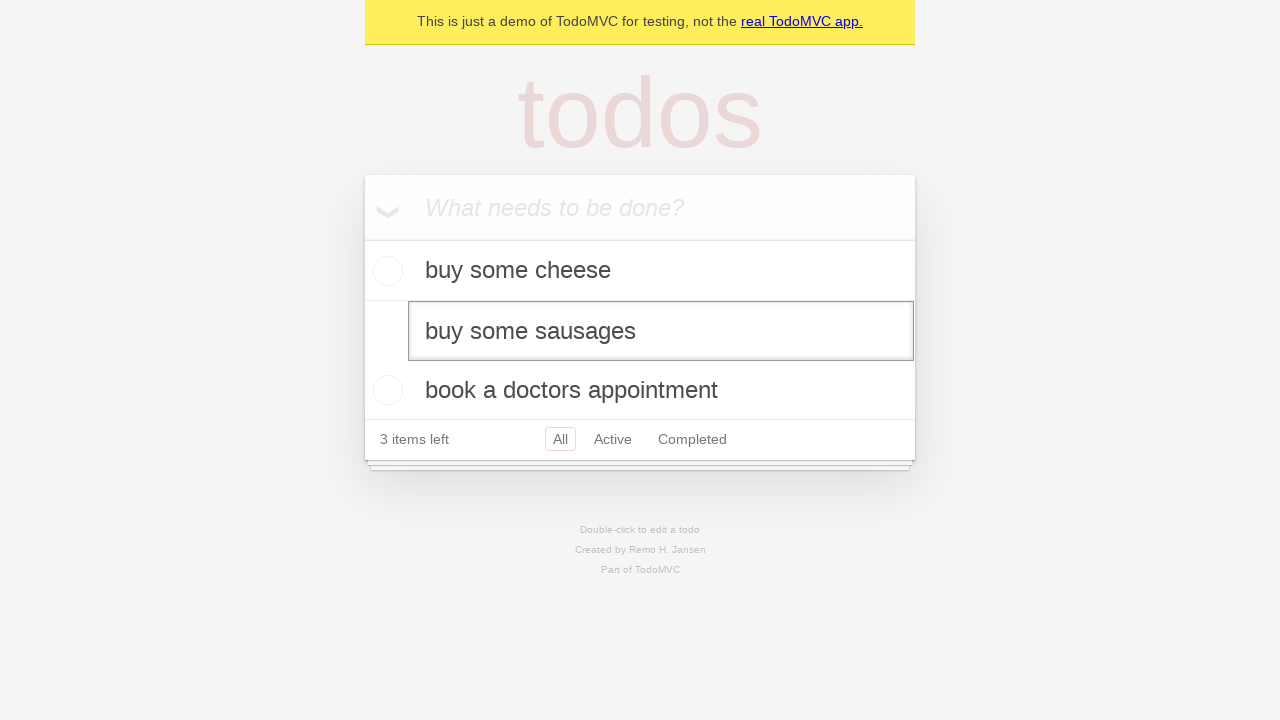

Pressed Enter to save edited todo item on internal:testid=[data-testid="todo-item"s] >> nth=1 >> internal:role=textbox[nam
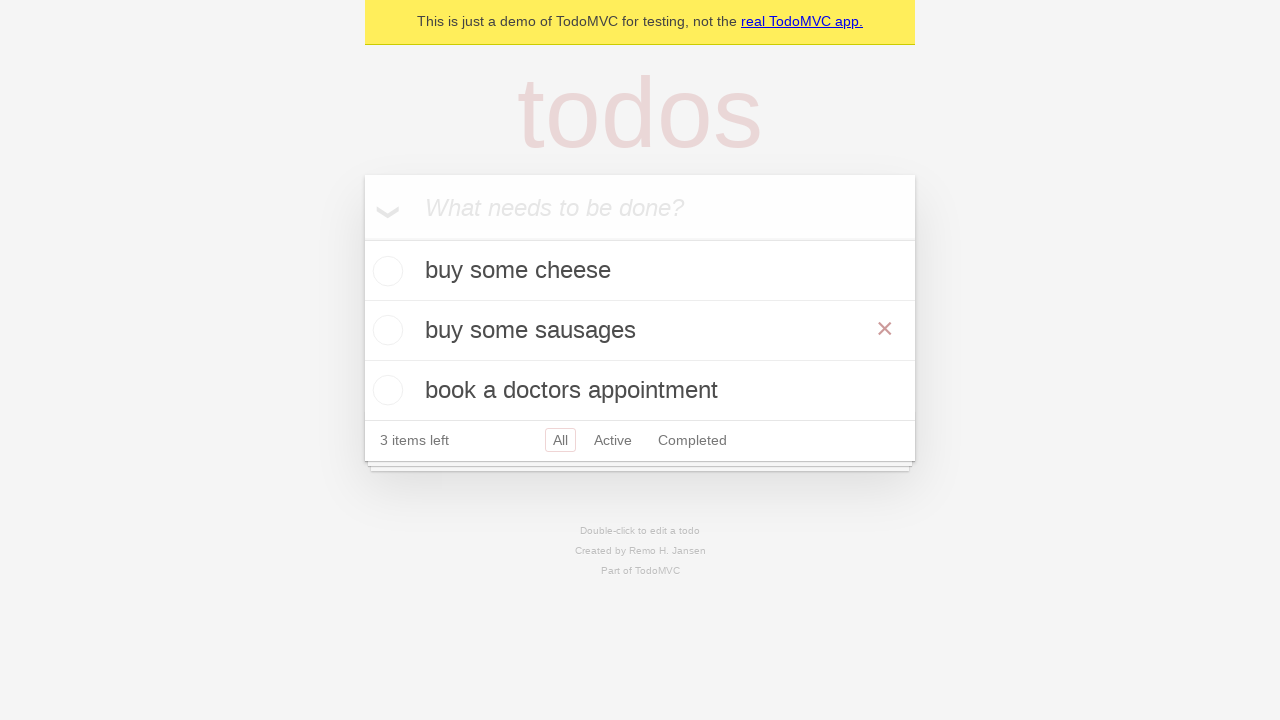

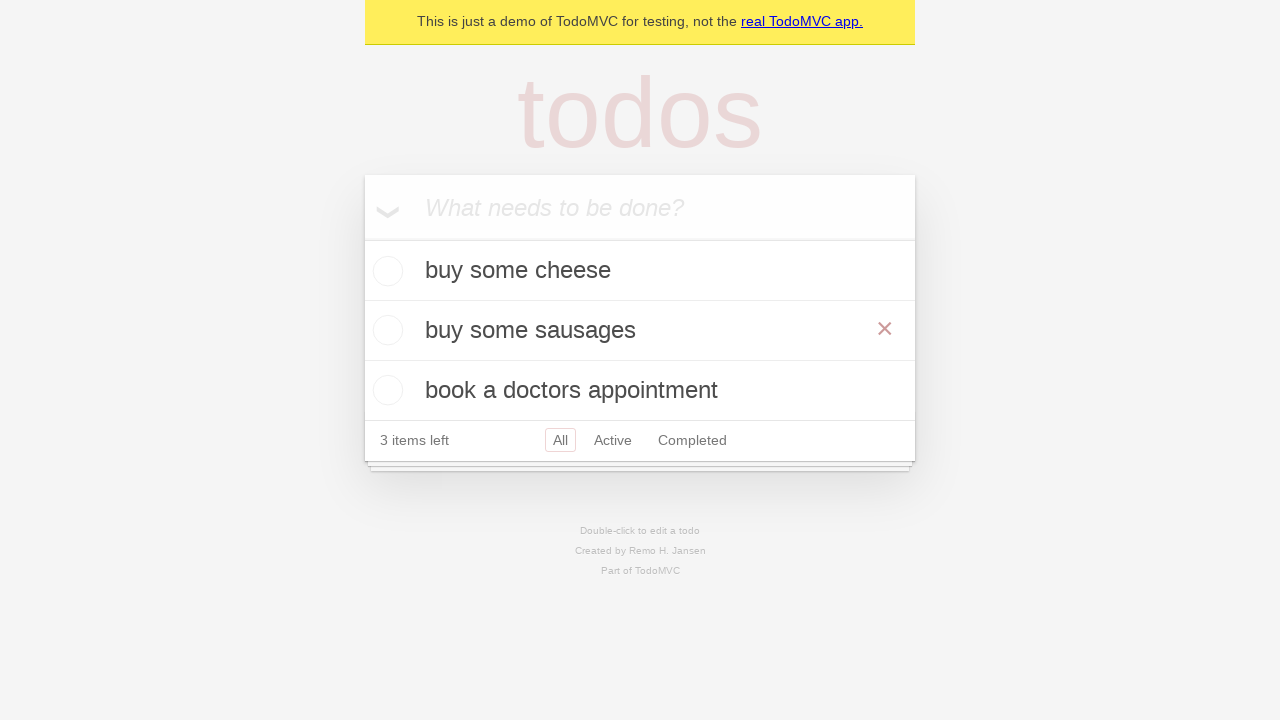